Tests that new items are appended to the bottom of the list and counter shows correct count

Starting URL: https://demo.playwright.dev/todomvc

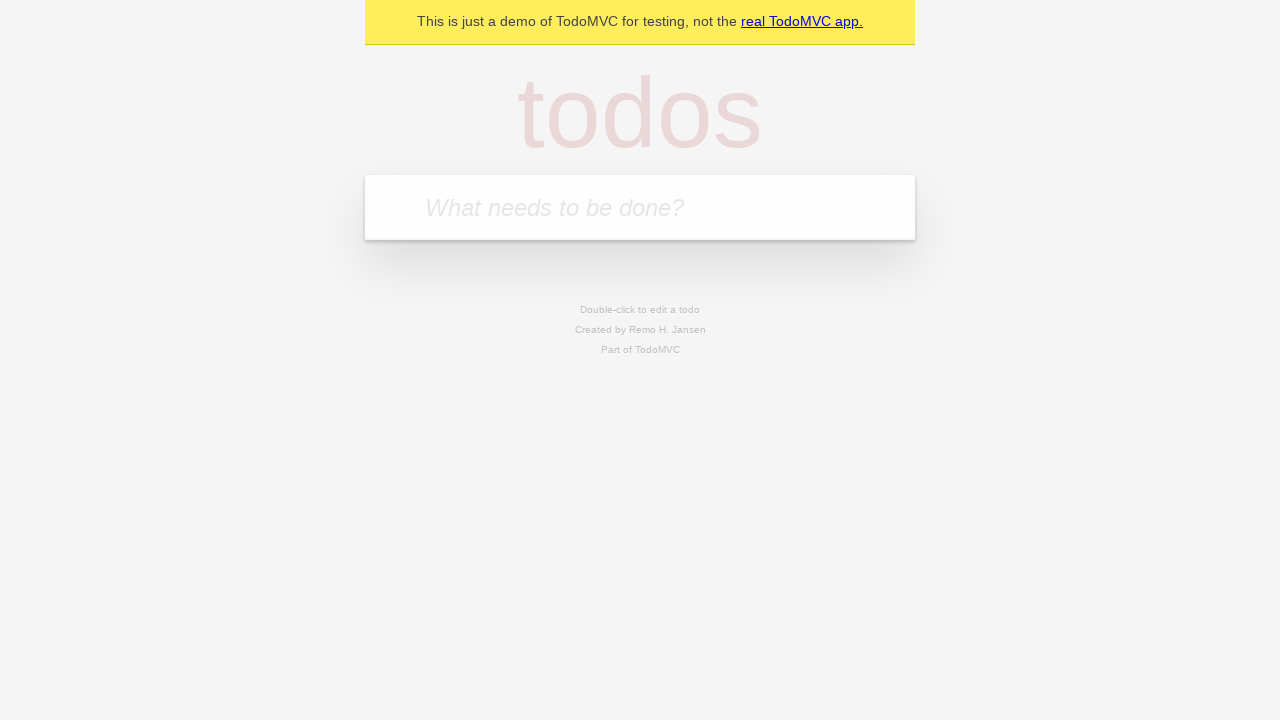

Filled todo input with 'buy some cheese' on internal:attr=[placeholder="What needs to be done?"i]
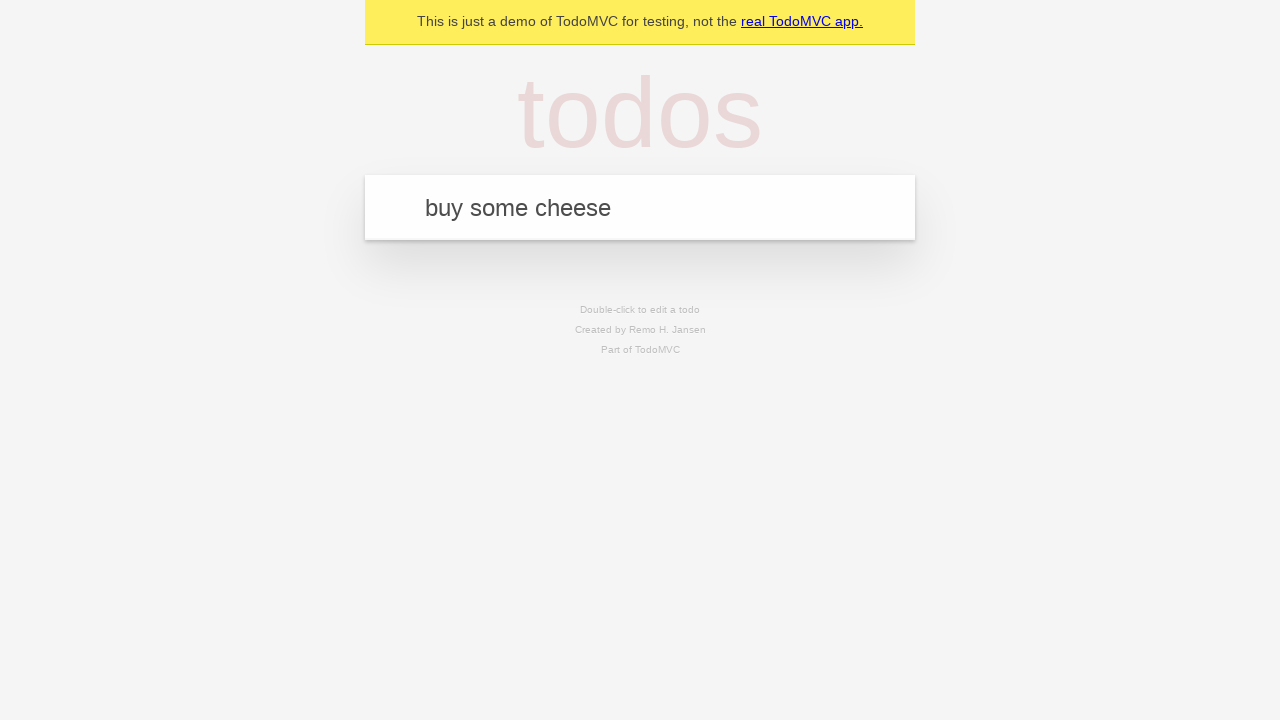

Pressed Enter to add first todo on internal:attr=[placeholder="What needs to be done?"i]
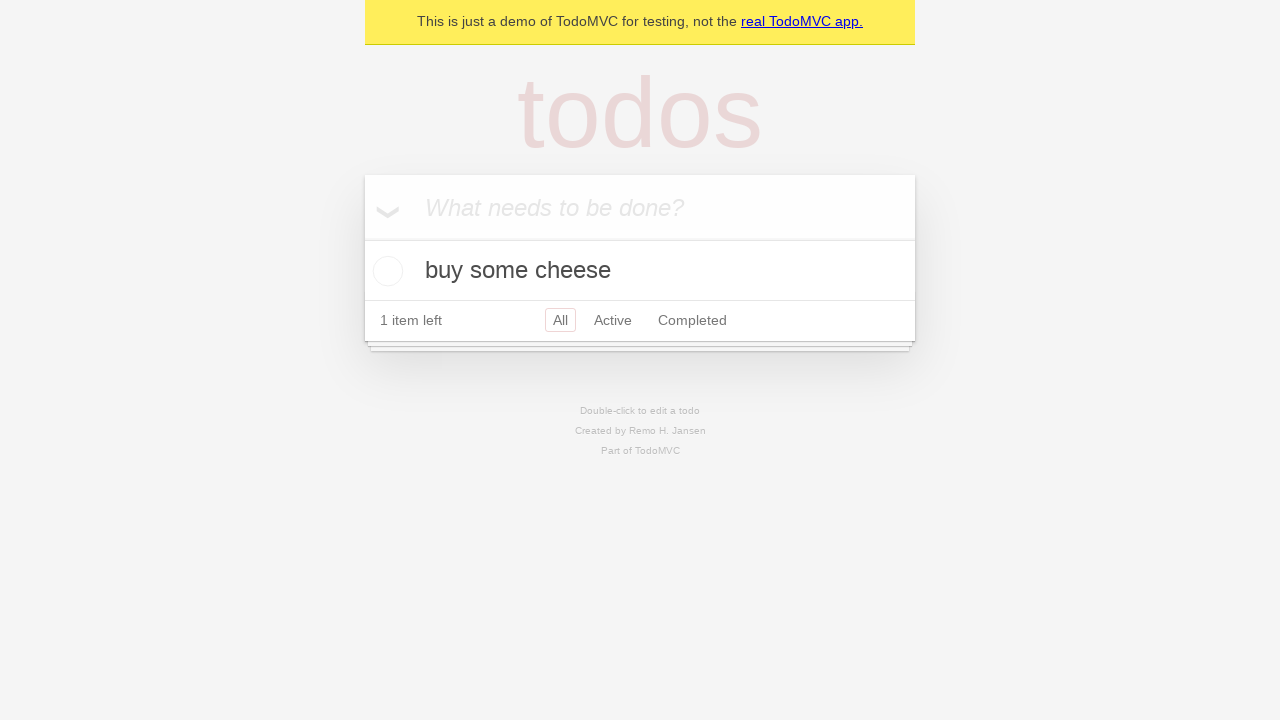

Filled todo input with 'feed the cat' on internal:attr=[placeholder="What needs to be done?"i]
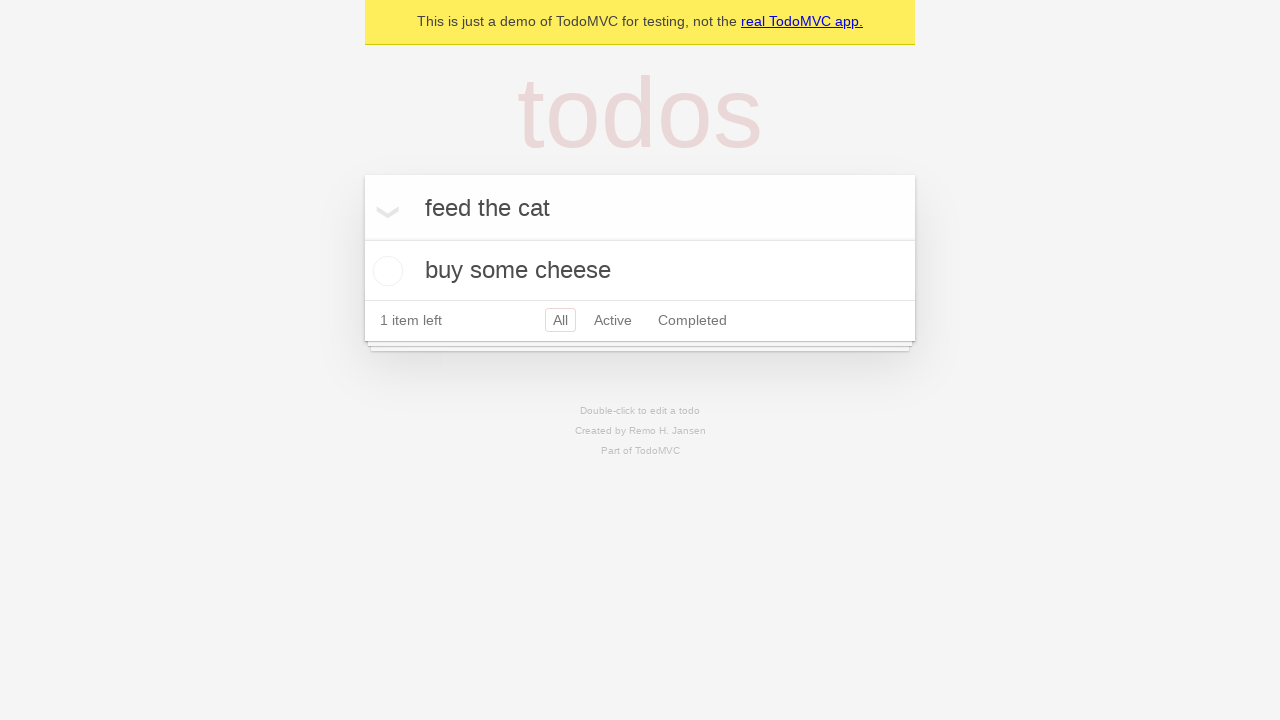

Pressed Enter to add second todo on internal:attr=[placeholder="What needs to be done?"i]
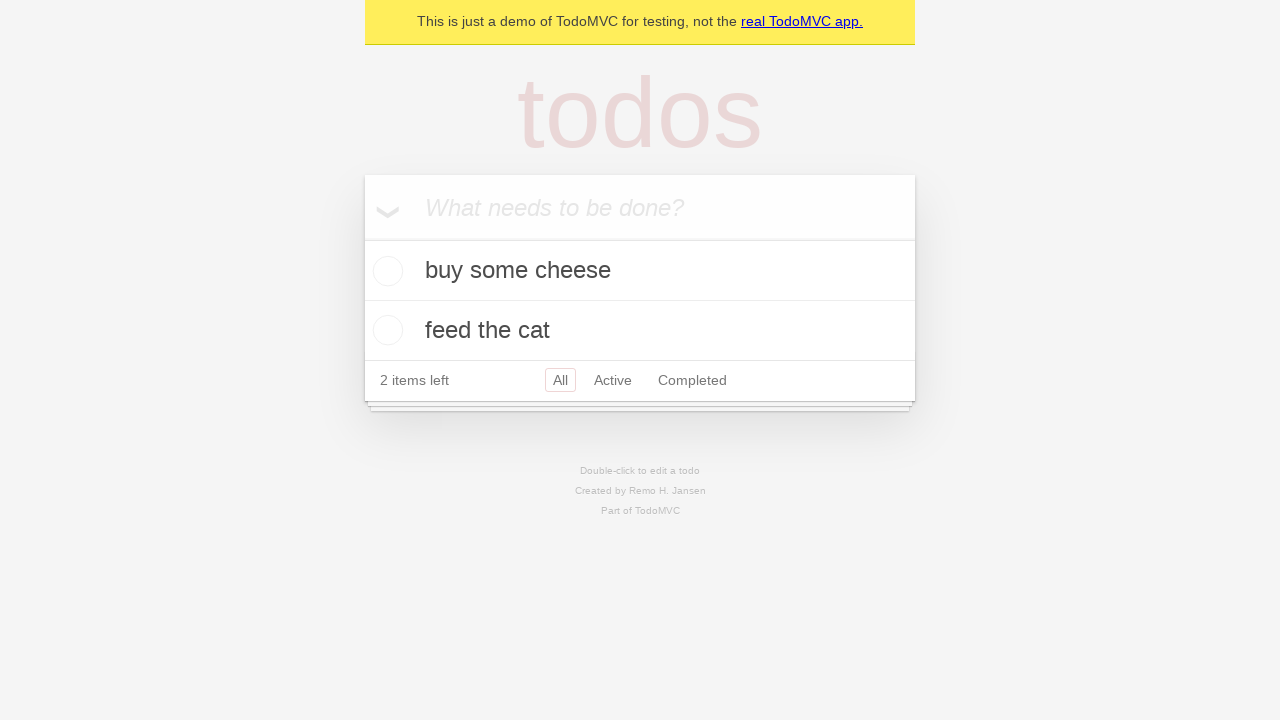

Filled todo input with 'book a doctors appointment' on internal:attr=[placeholder="What needs to be done?"i]
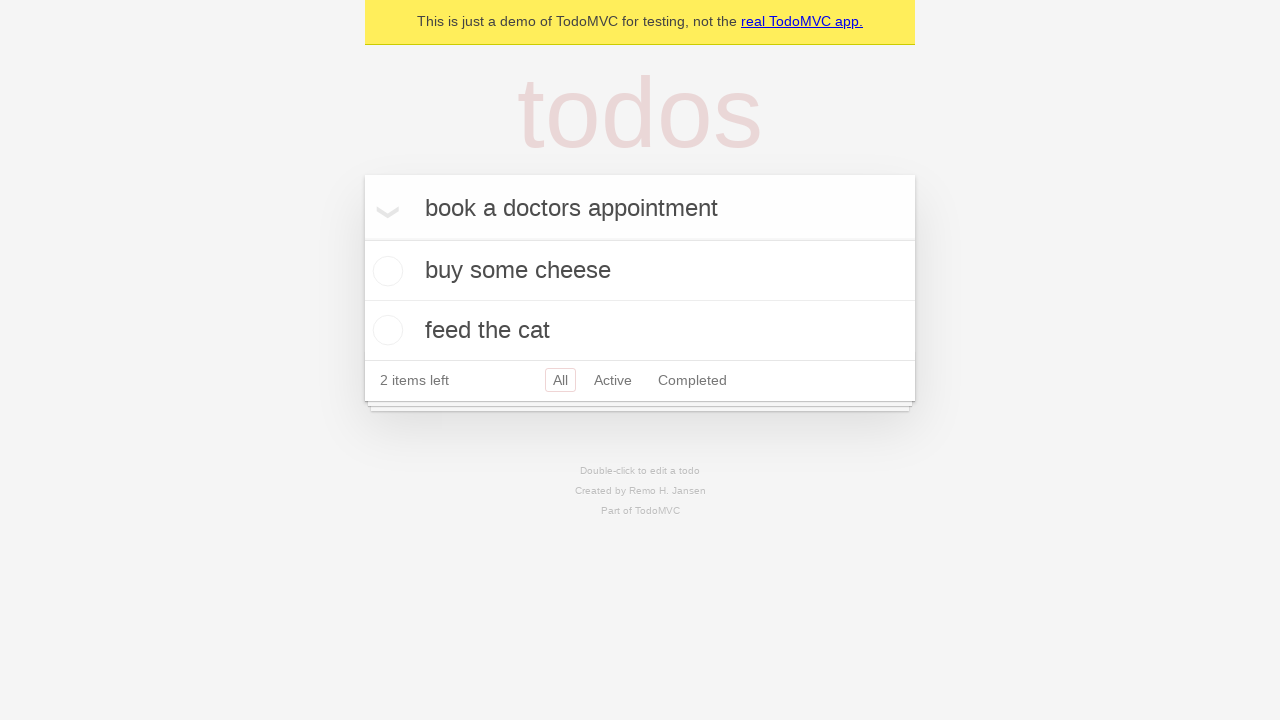

Pressed Enter to add third todo on internal:attr=[placeholder="What needs to be done?"i]
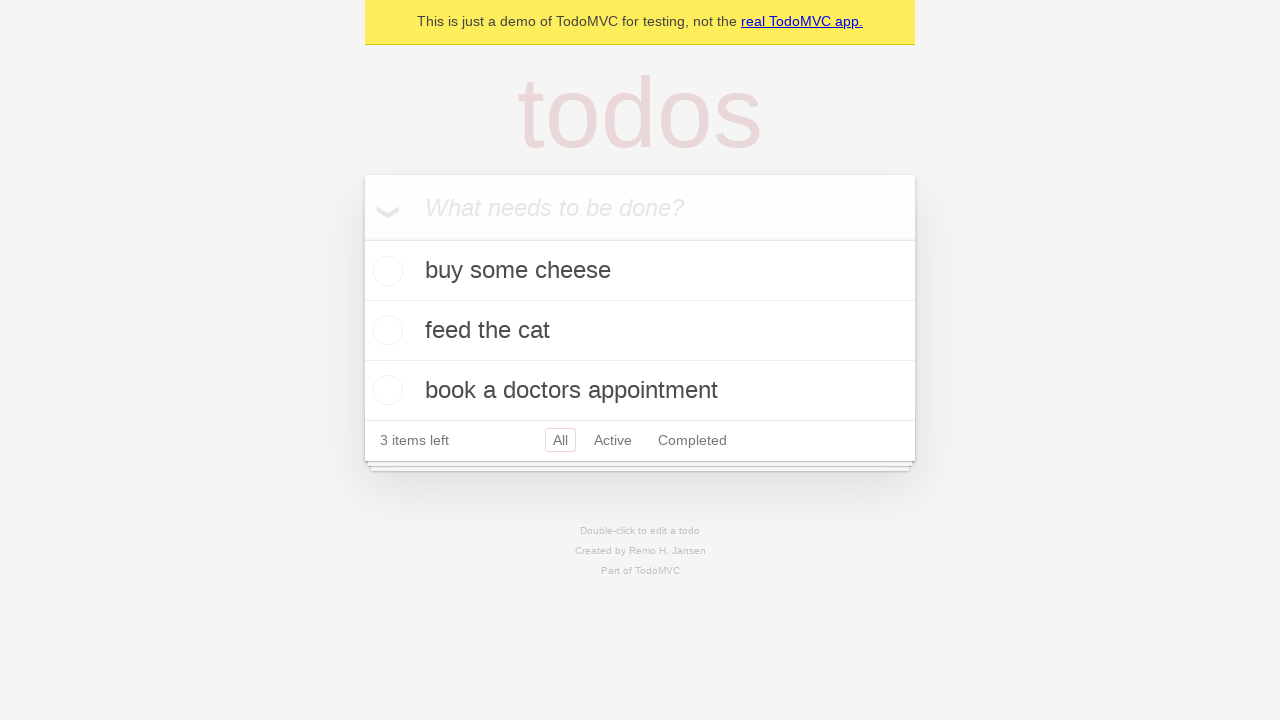

Waited for third todo to appear in the list
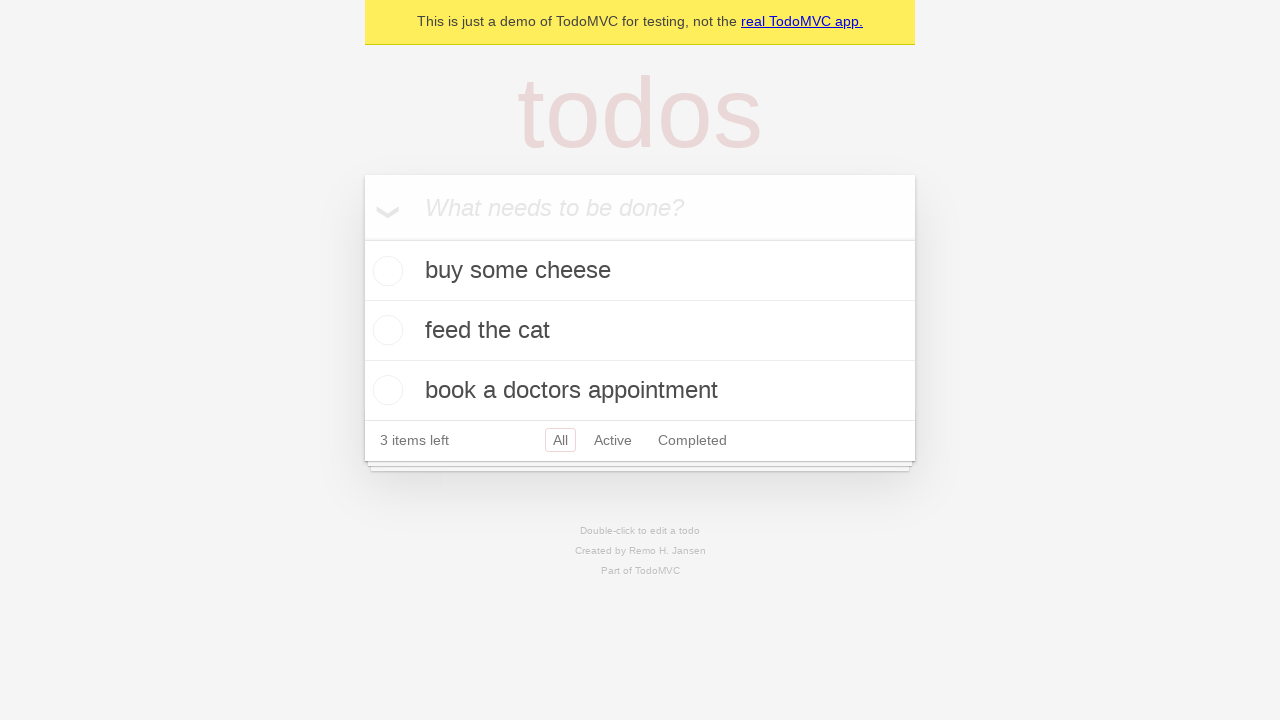

Verified counter displays '3 items left'
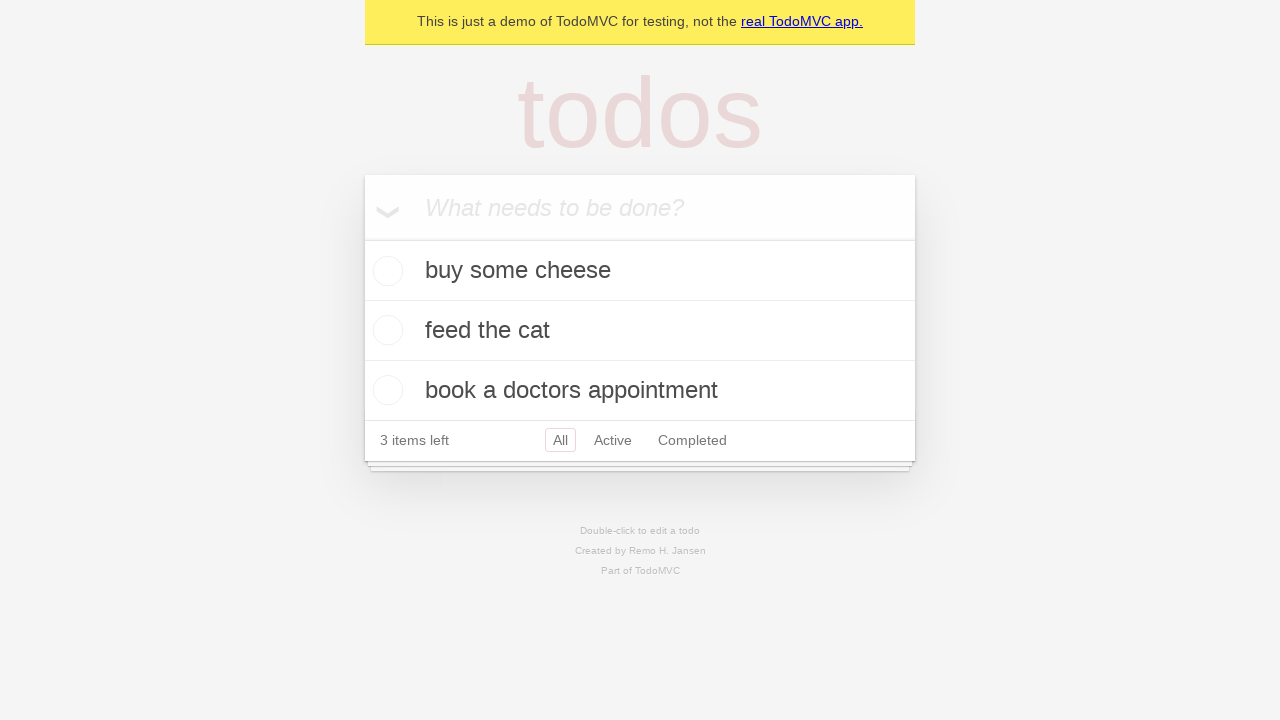

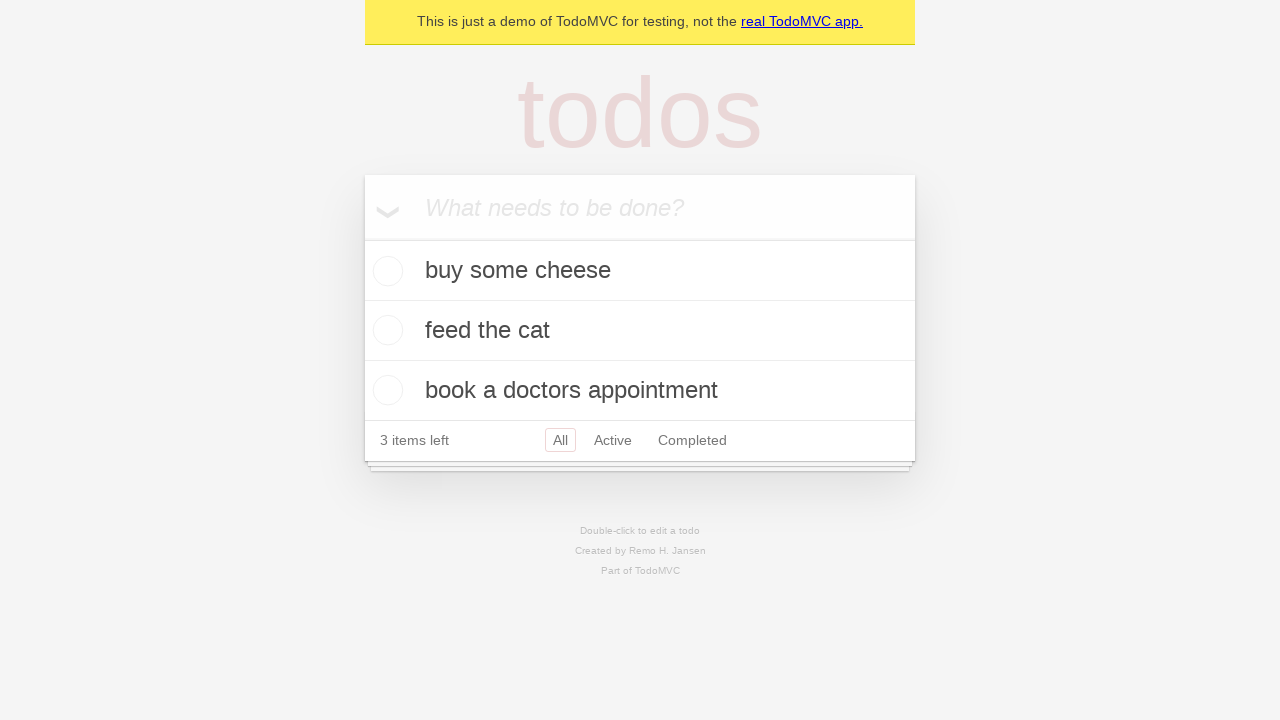